Tests a START/STOP toggle button by scrolling to it and clicking to toggle its state

Starting URL: https://testautomationpractice.blogspot.com/

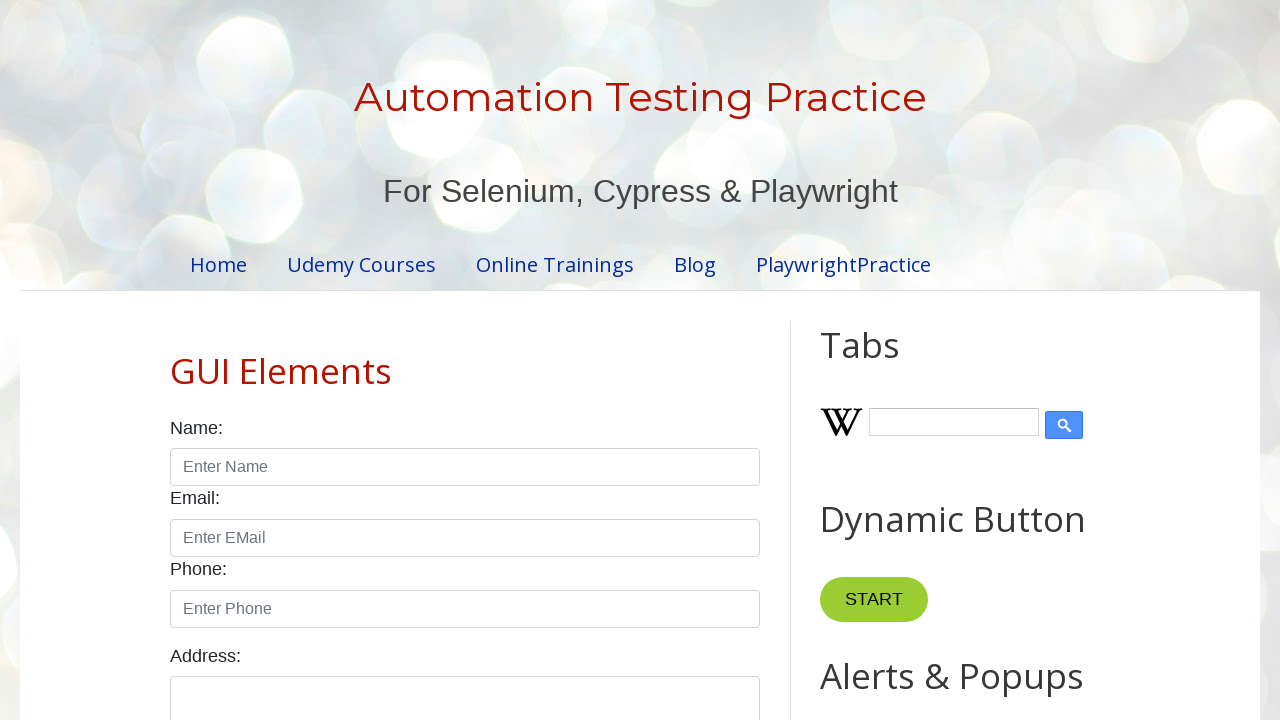

Scrolled START button into view
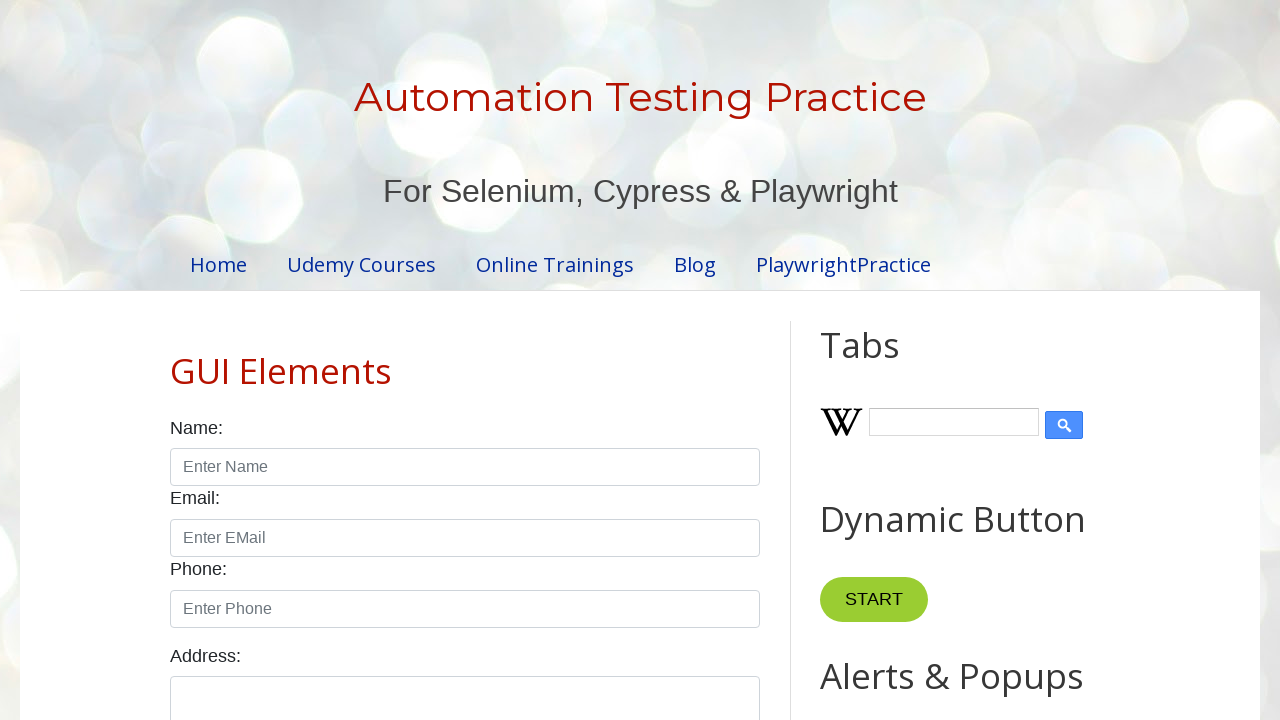

Clicked START button to toggle its state at (874, 600) on xpath=//div[@class='widget-content']//button[normalize-space()='START']
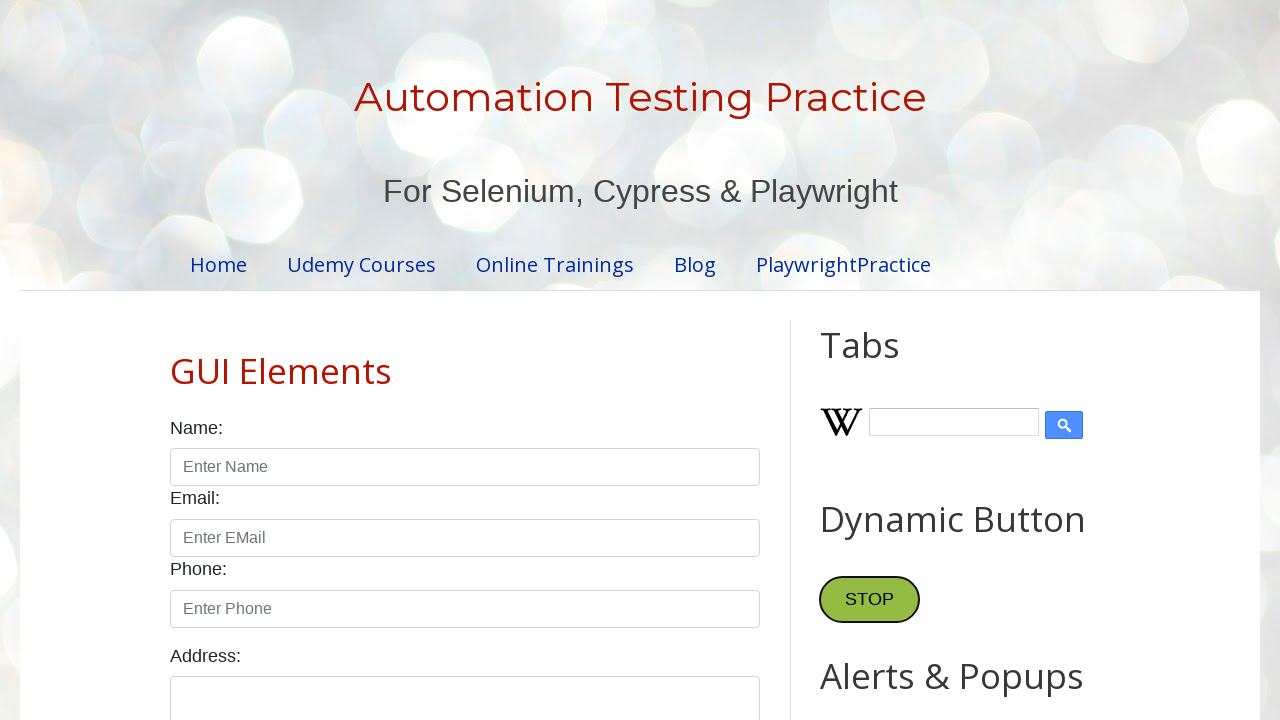

Waited 500ms for button state change to complete
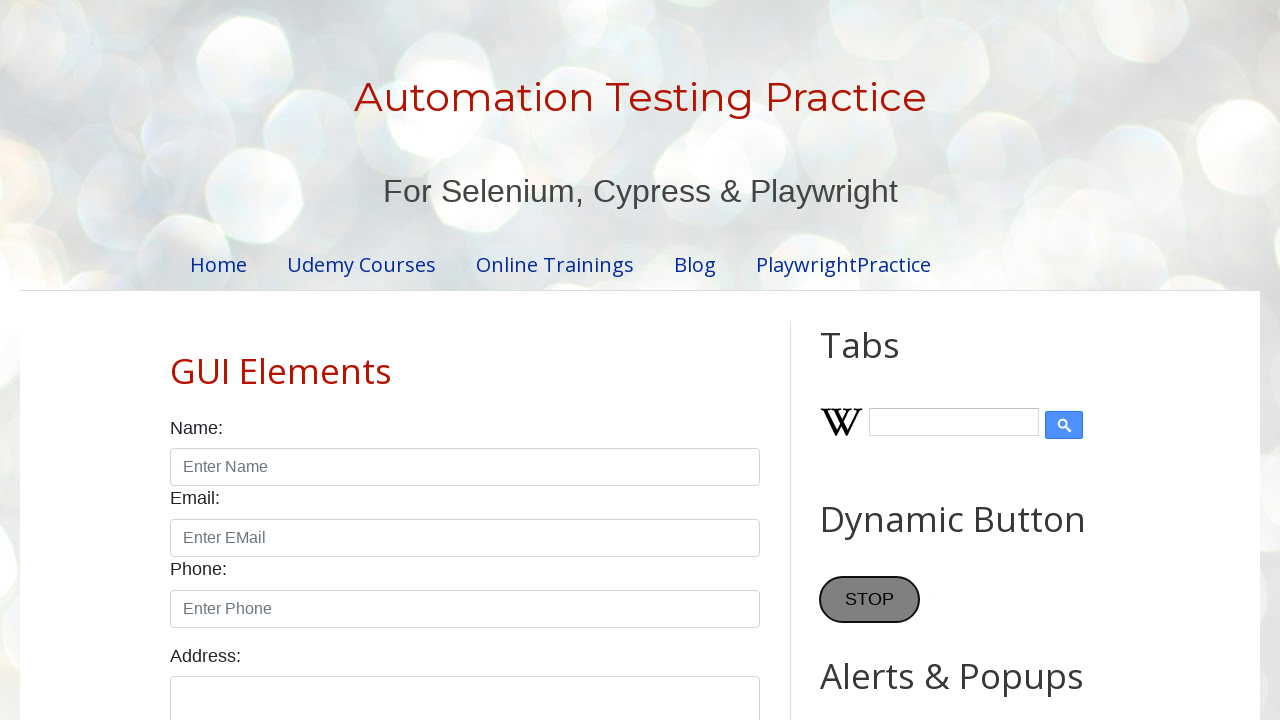

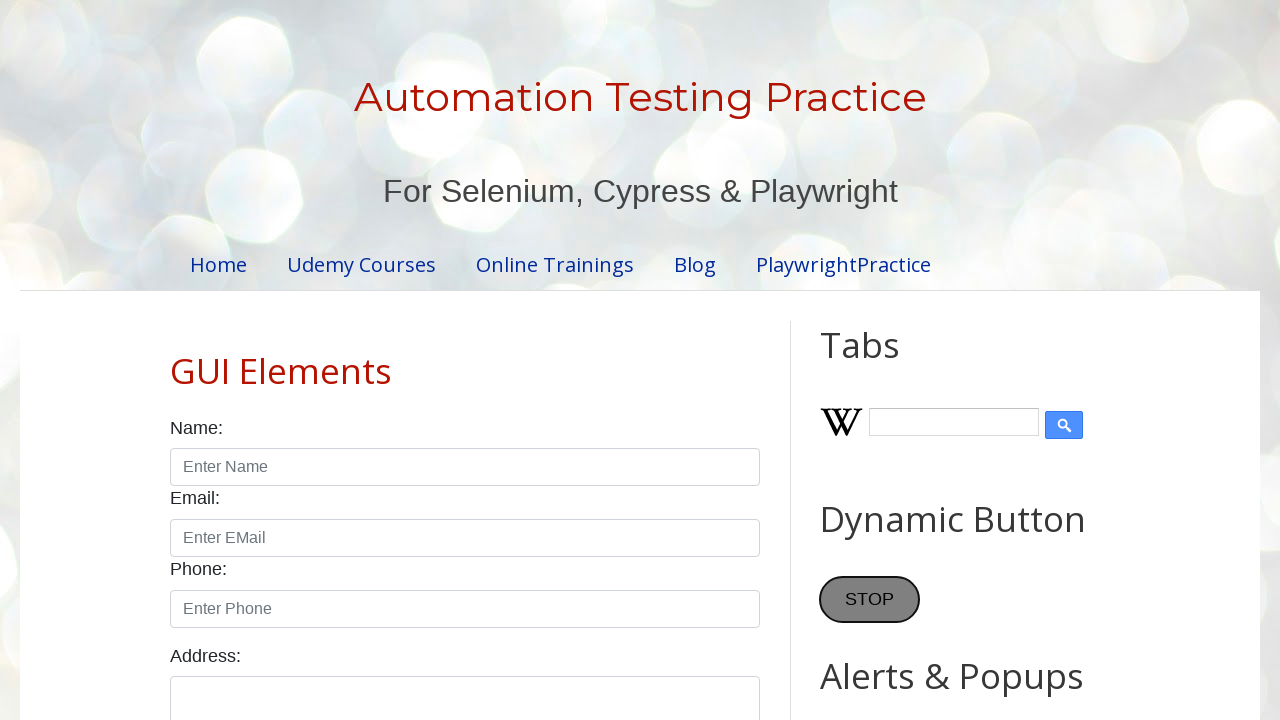